Navigates to PTT bulletin board, clicks on a board name to enter it, and clicks a large button (likely for age verification or navigation)

Starting URL: https://www.ptt.cc/bbs/index.html

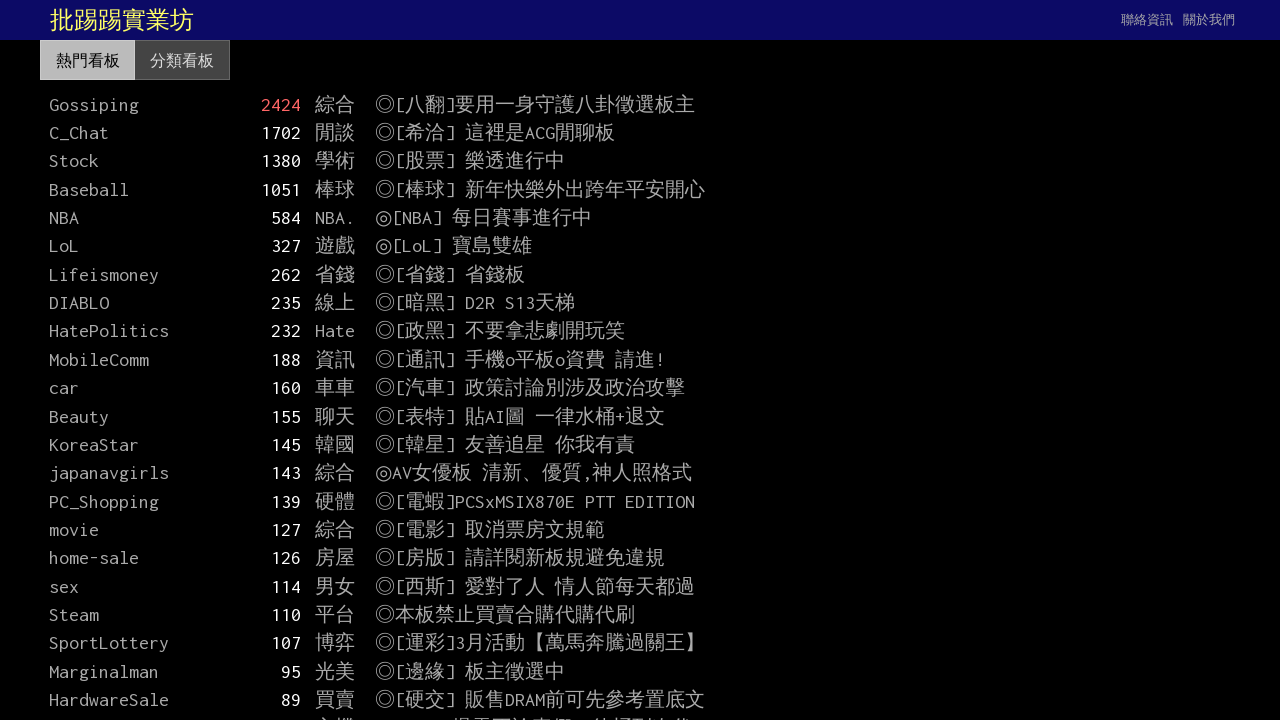

Navigated to PTT bulletin board index page
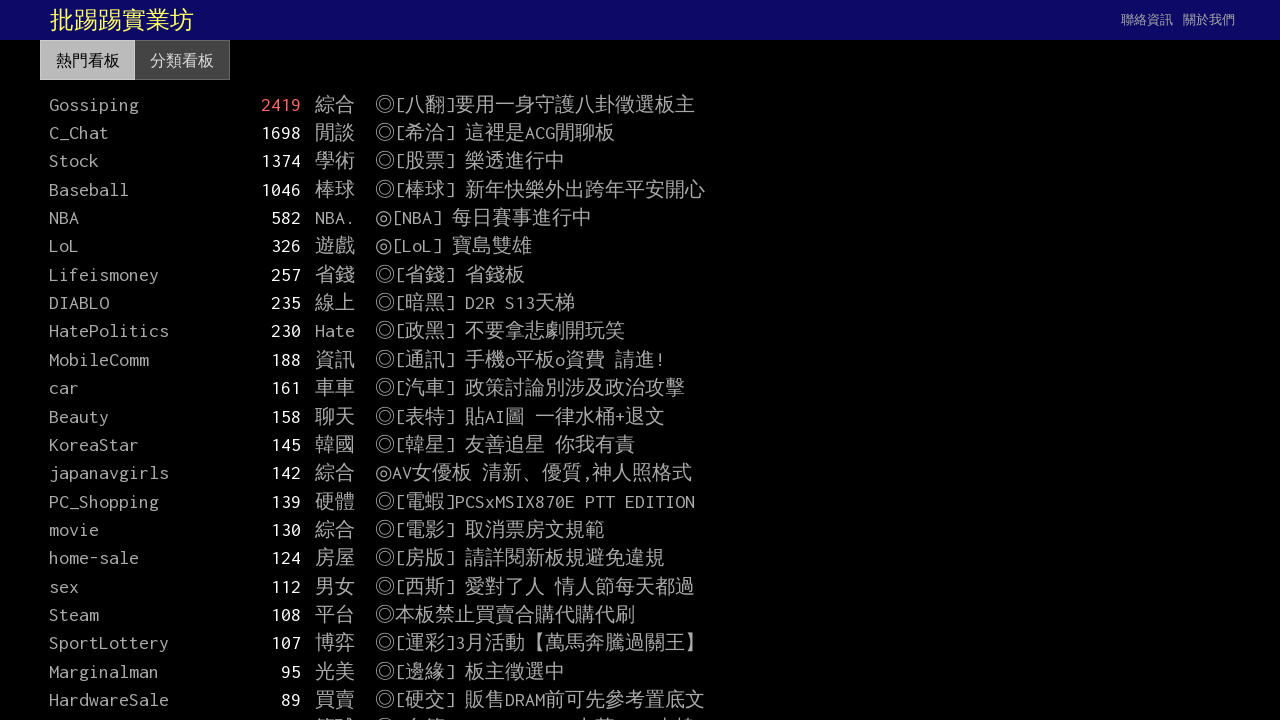

Clicked on a board name to enter the board at (131, 104) on .board-name
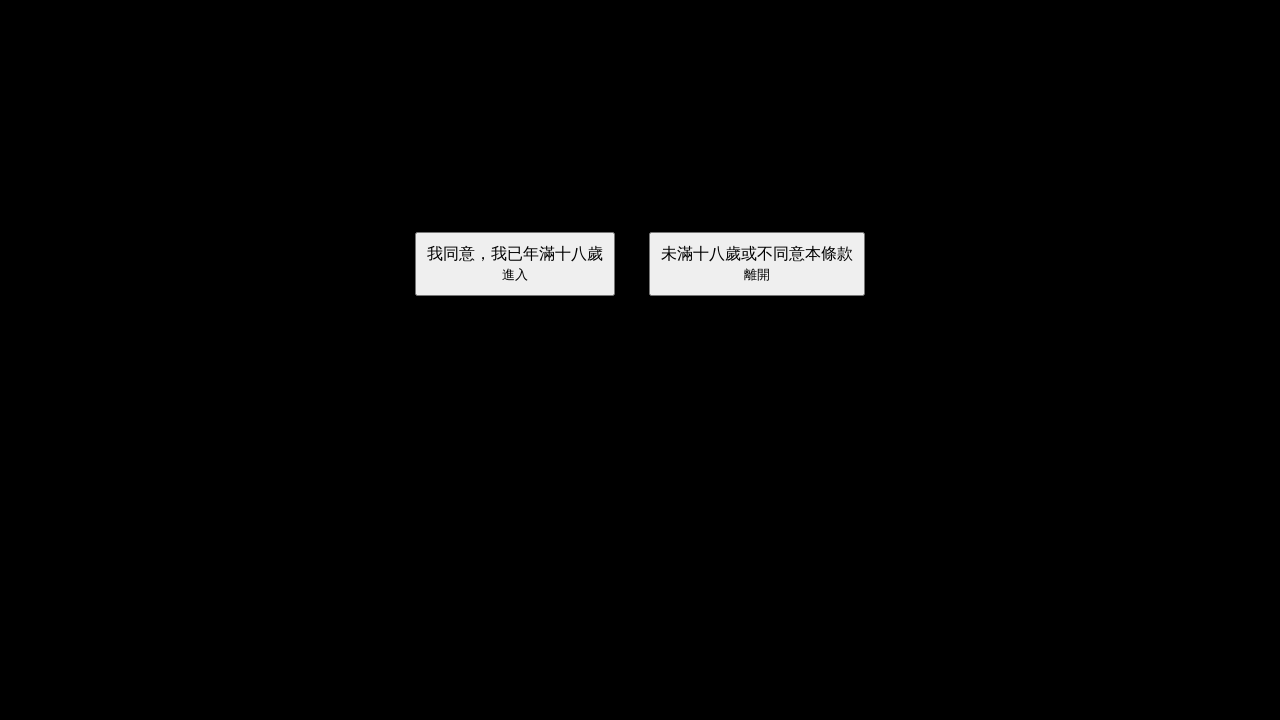

Clicked the large button for age verification or navigation at (516, 264) on .btn-big
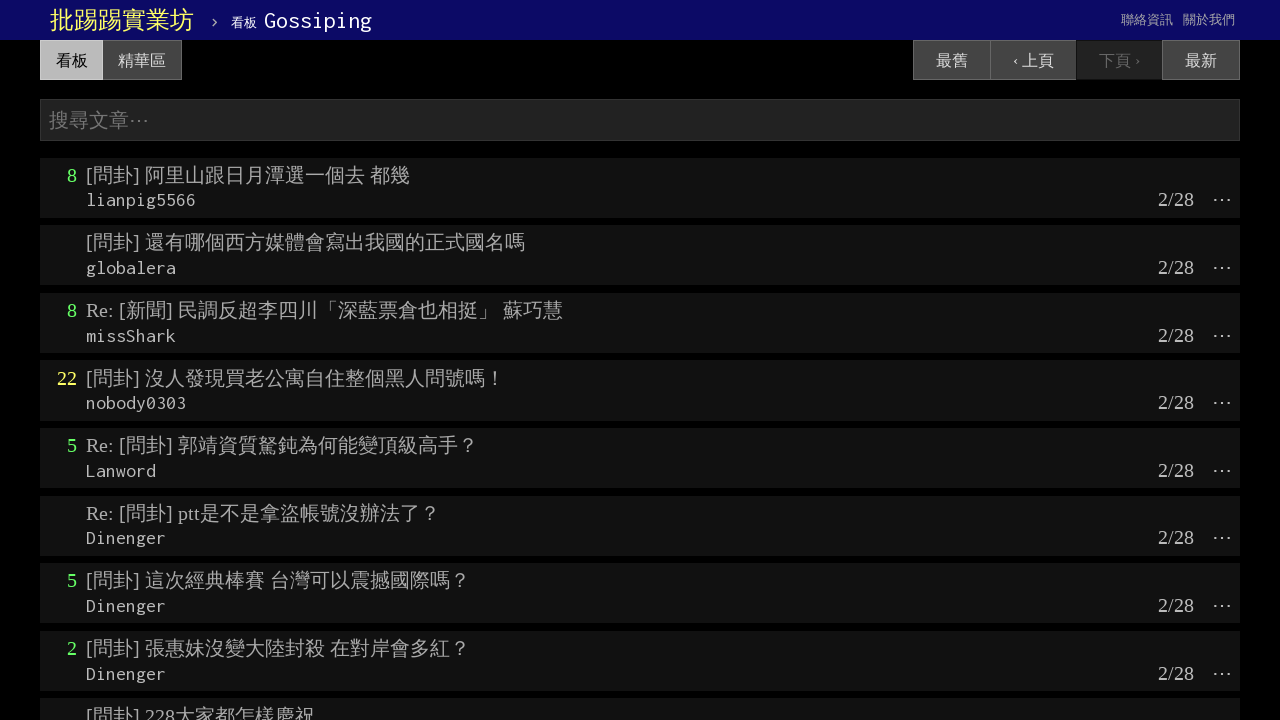

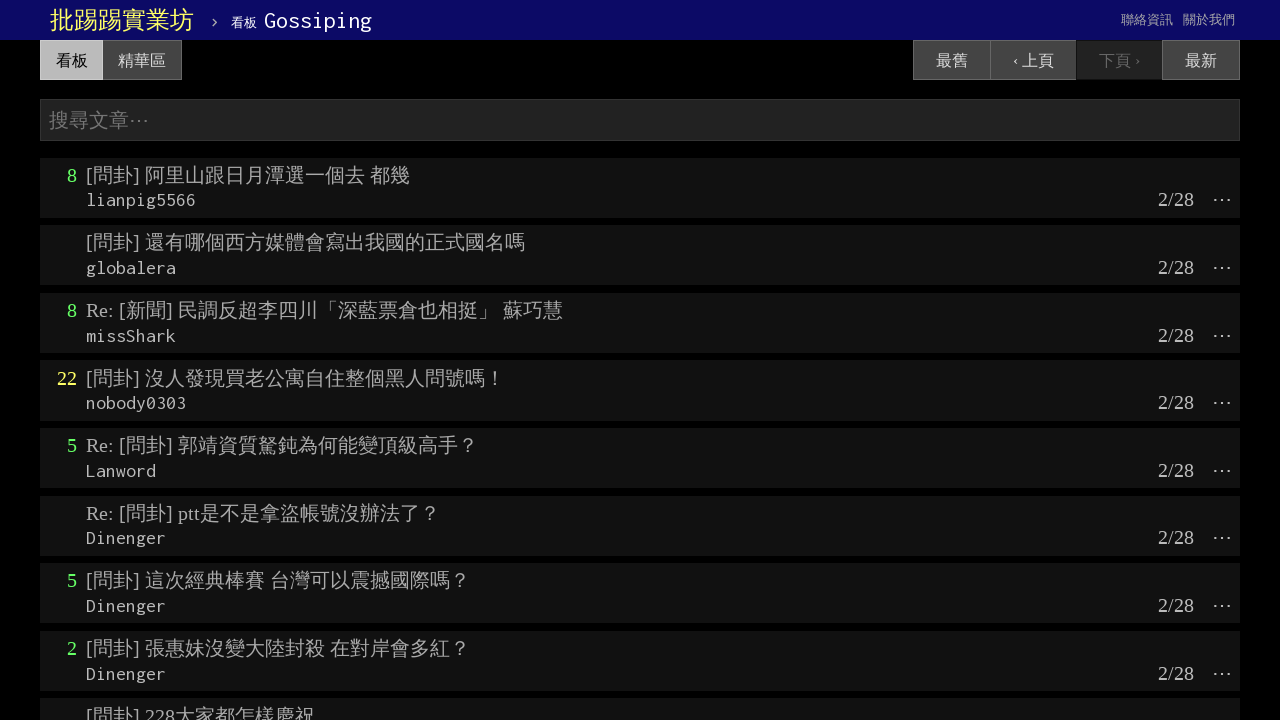